Navigates to the Platzi homepage to verify the page loads successfully

Starting URL: https://www.platzi.com

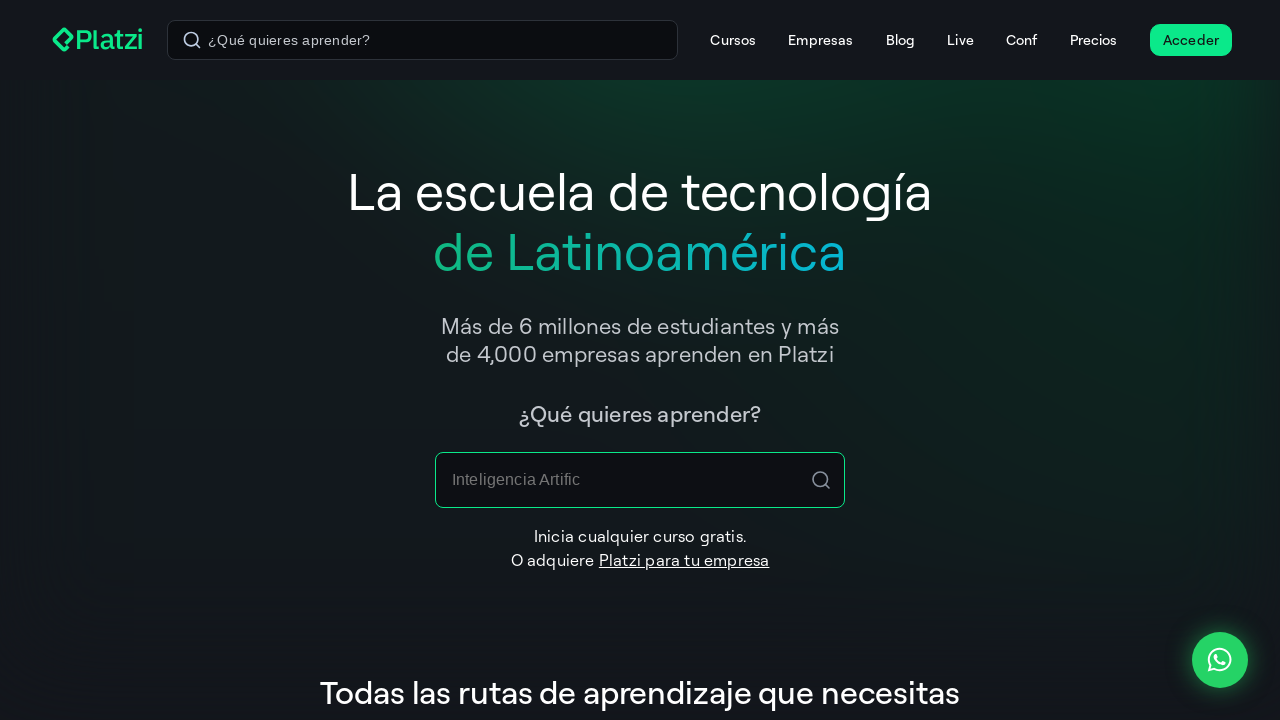

Navigated to Platzi homepage
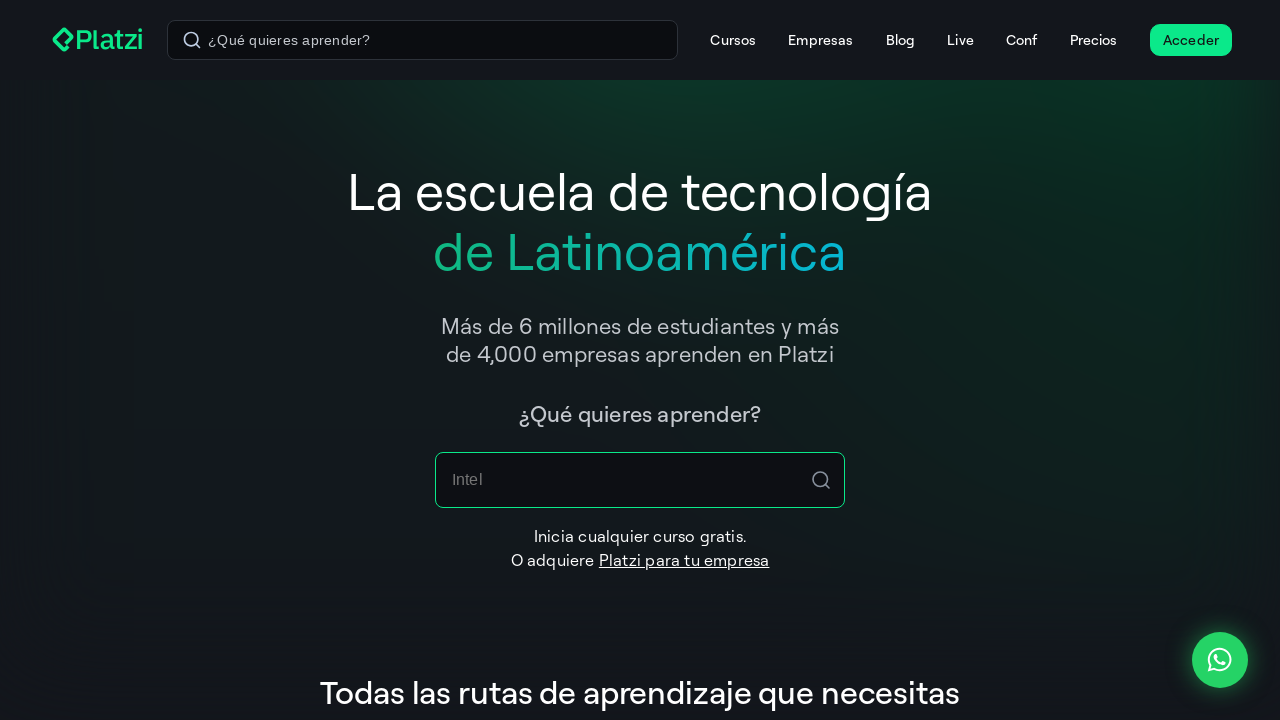

Page DOM content fully loaded
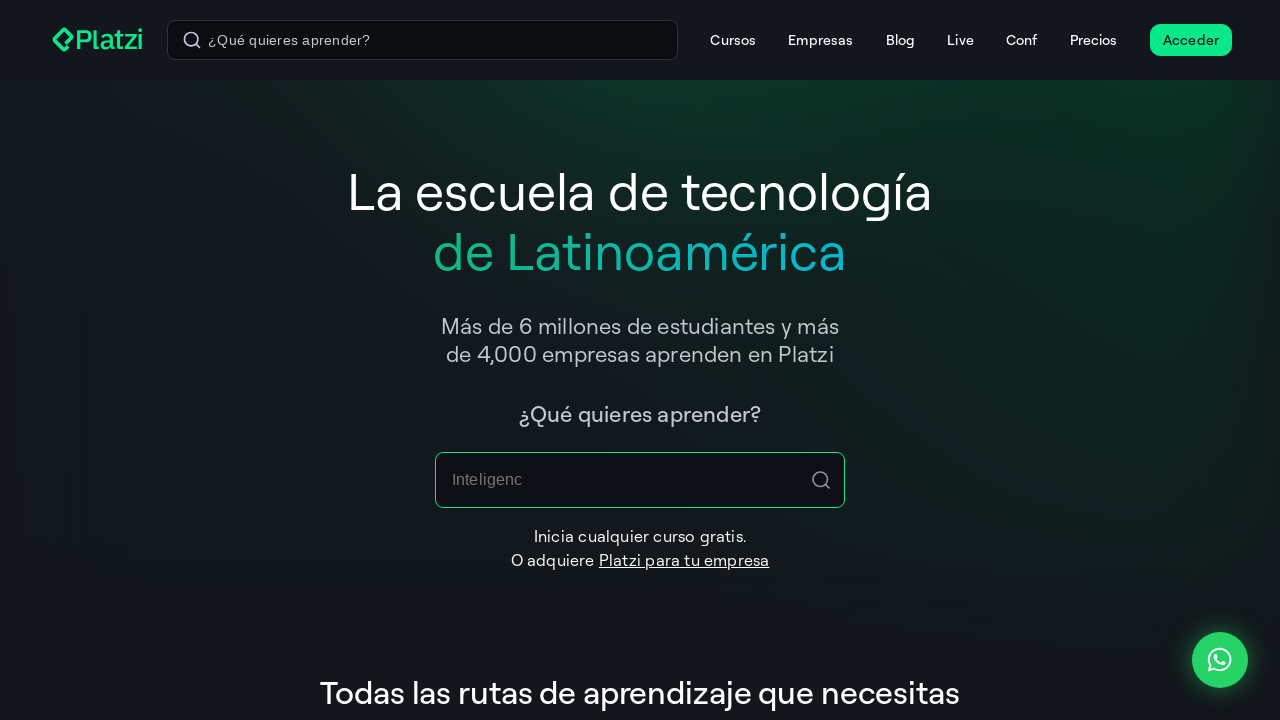

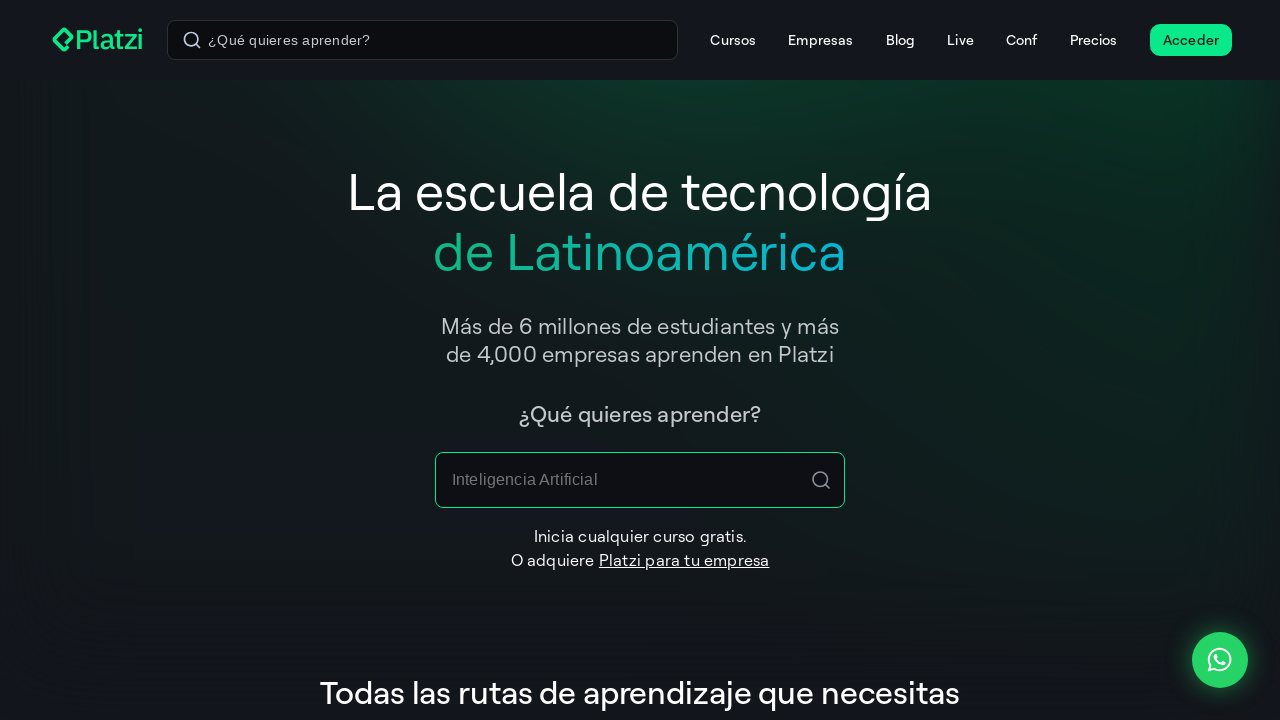